Tests interaction with nested iframes by accessing a child frame and checking a checkbox element

Starting URL: https://ui.vision/demo/webtest/frames/

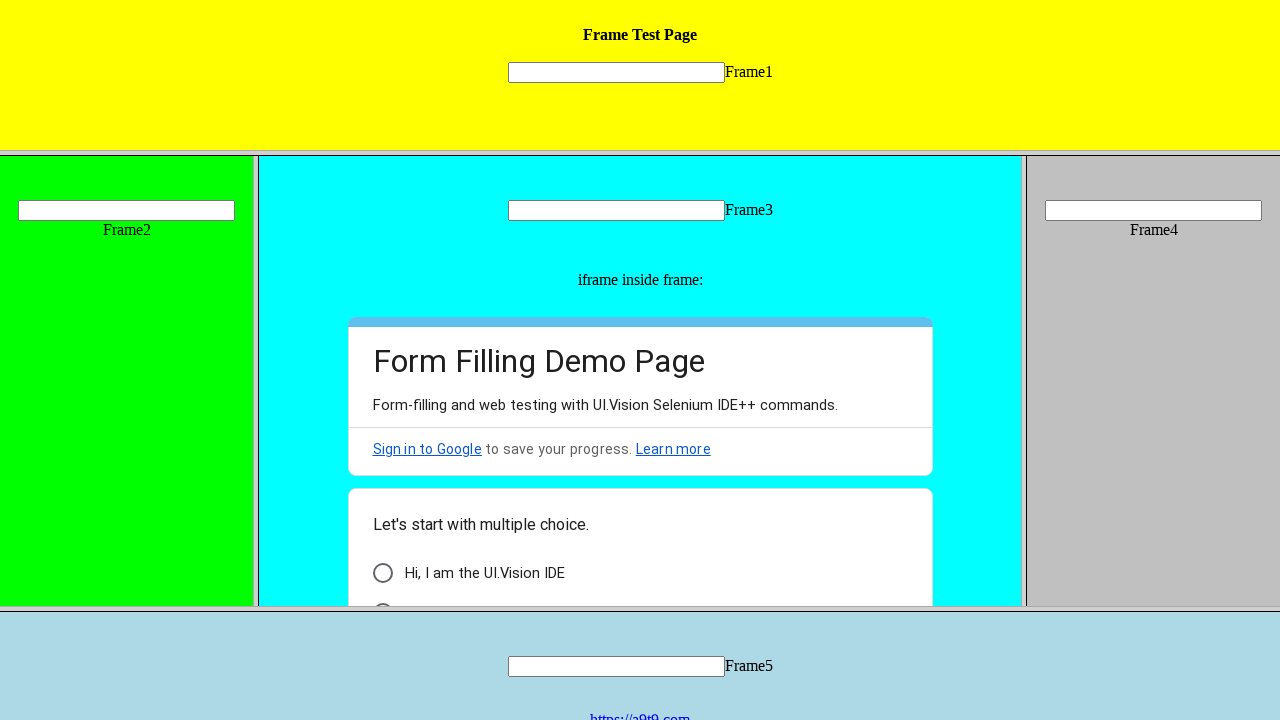

Accessed frame by URL: https://ui.vision/demo/webtest/frames/frame_3.html
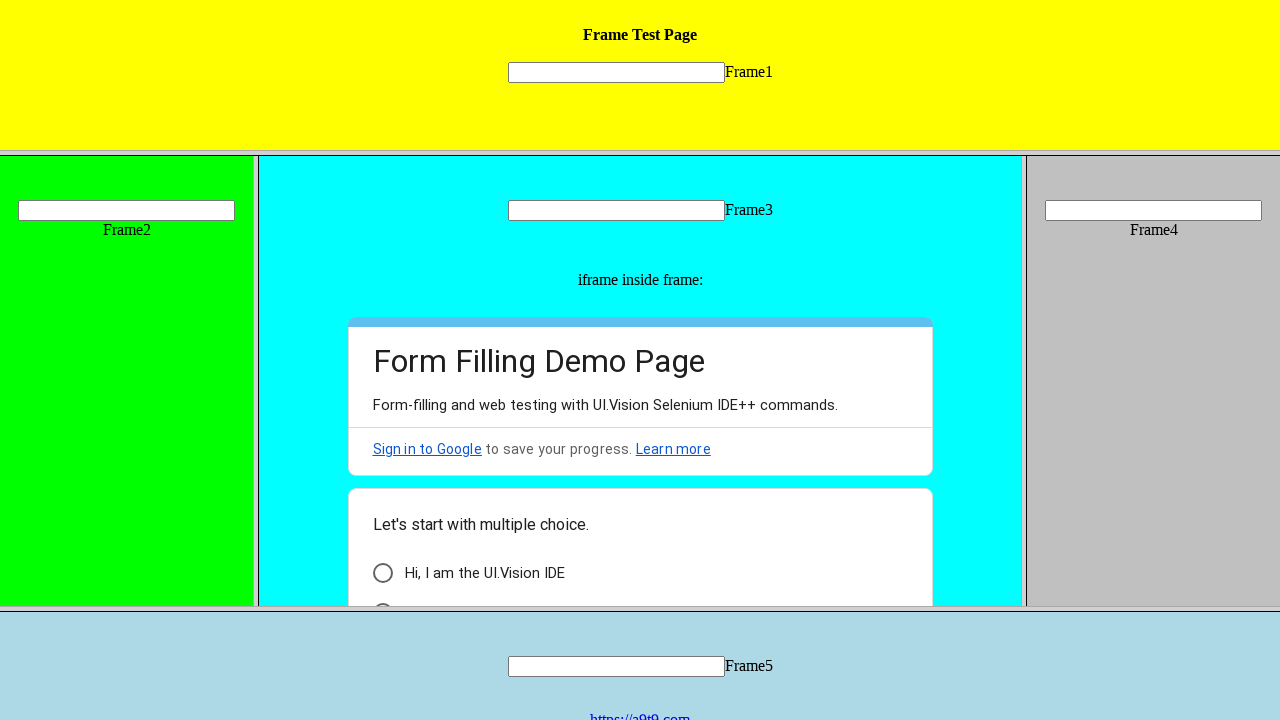

Retrieved child frames from parent frame
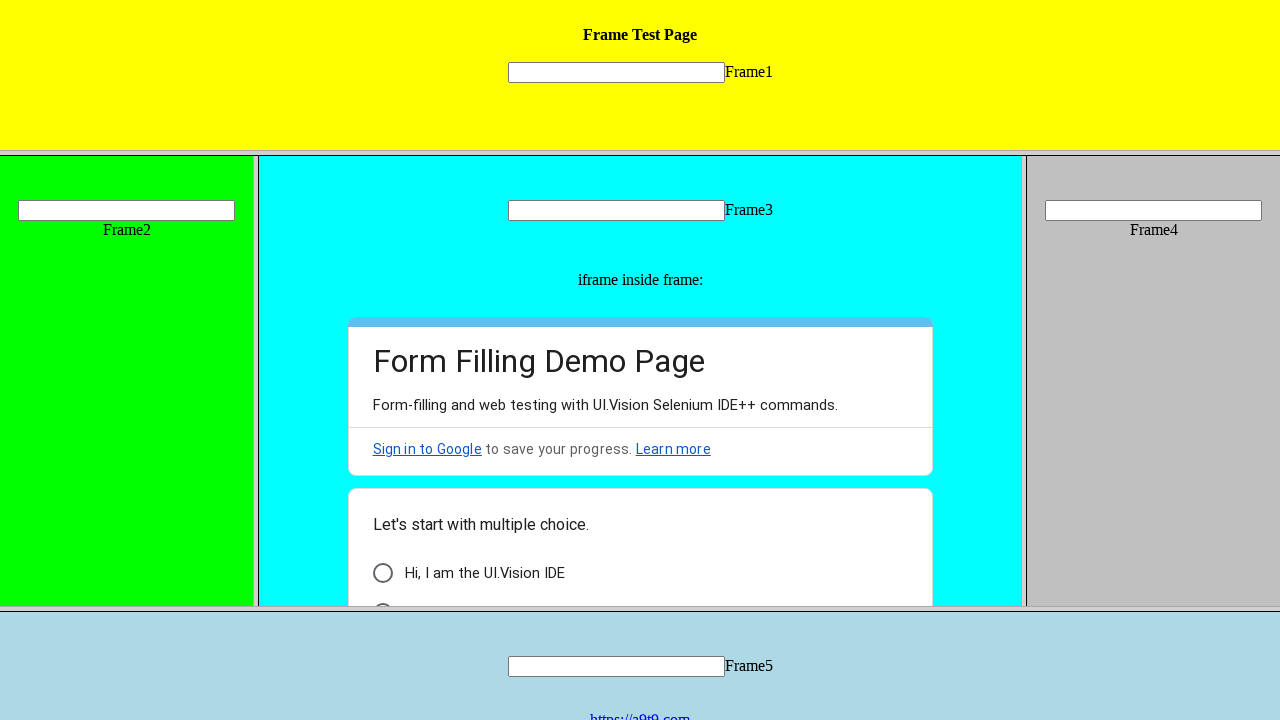

Checked checkbox element in child frame at (382, 573) on xpath=//*[@id='i6']/div[3]/div
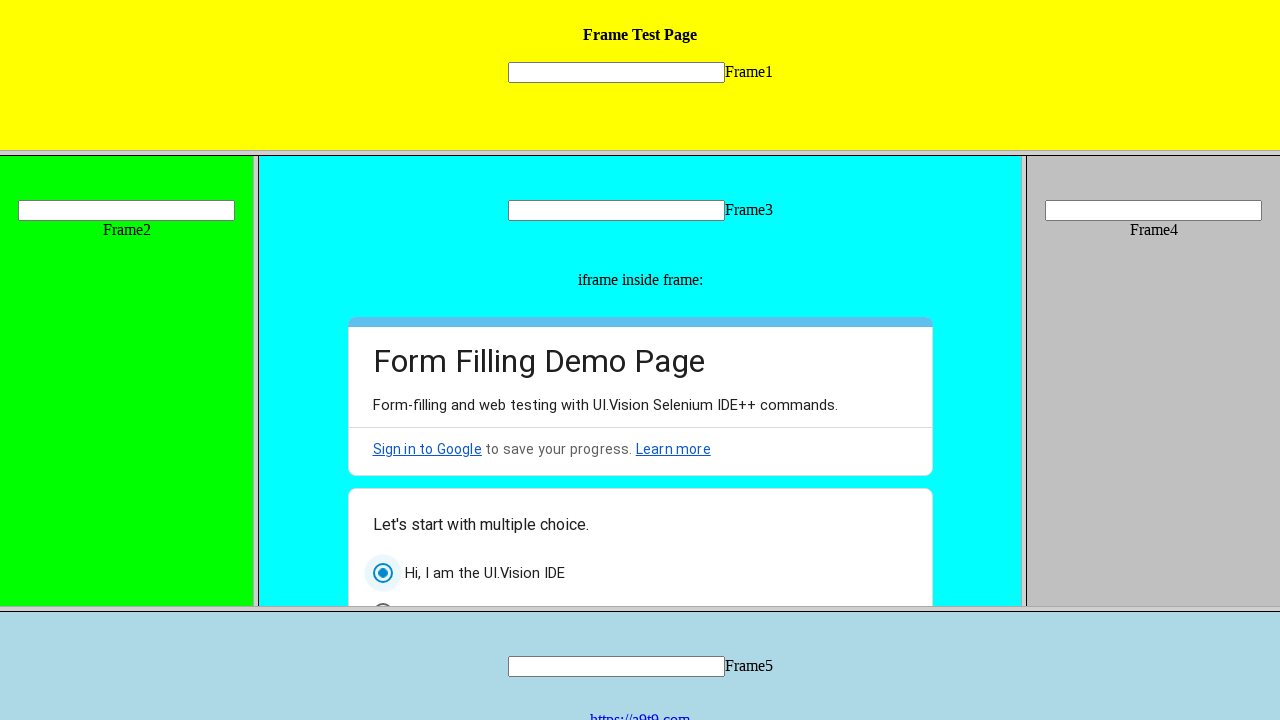

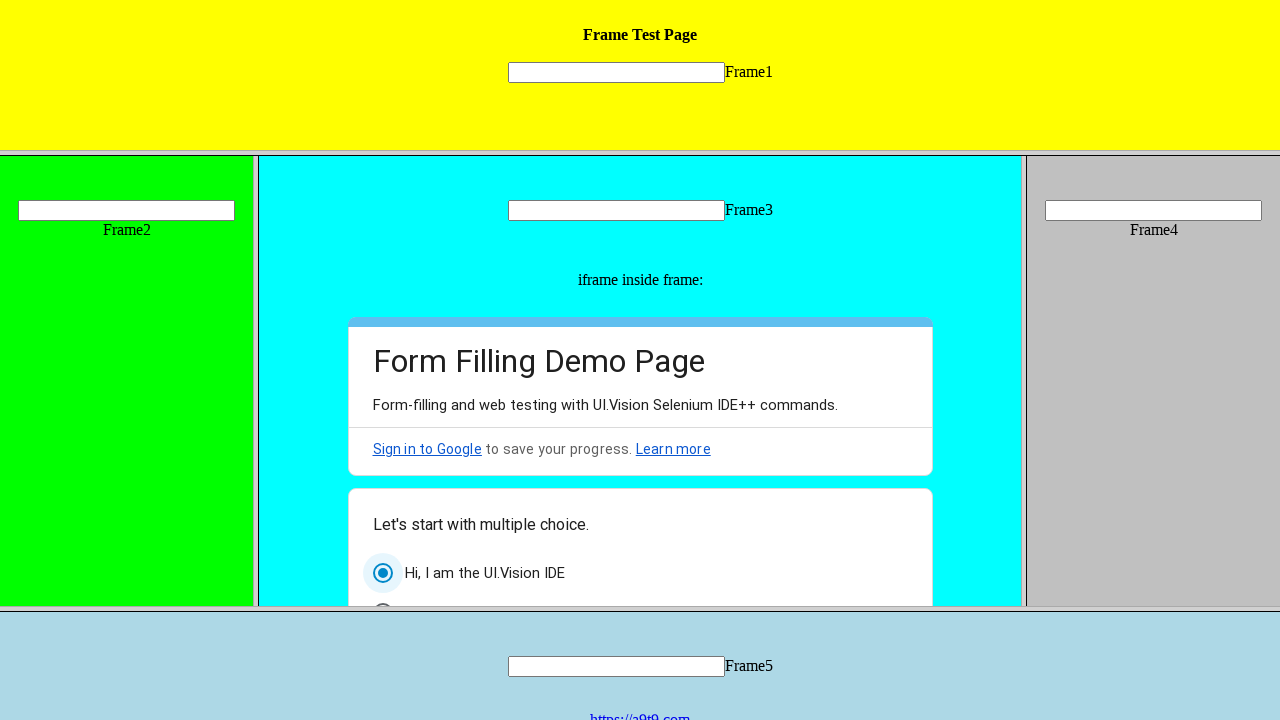